Tests iframe switching and JavaScript alert handling by navigating to W3Schools TryIt editor, switching to the iframe containing the result, clicking a button that triggers an alert, and accepting the alert.

Starting URL: https://www.w3schools.com/jsref/tryit.asp?filename=tryjsref_alert

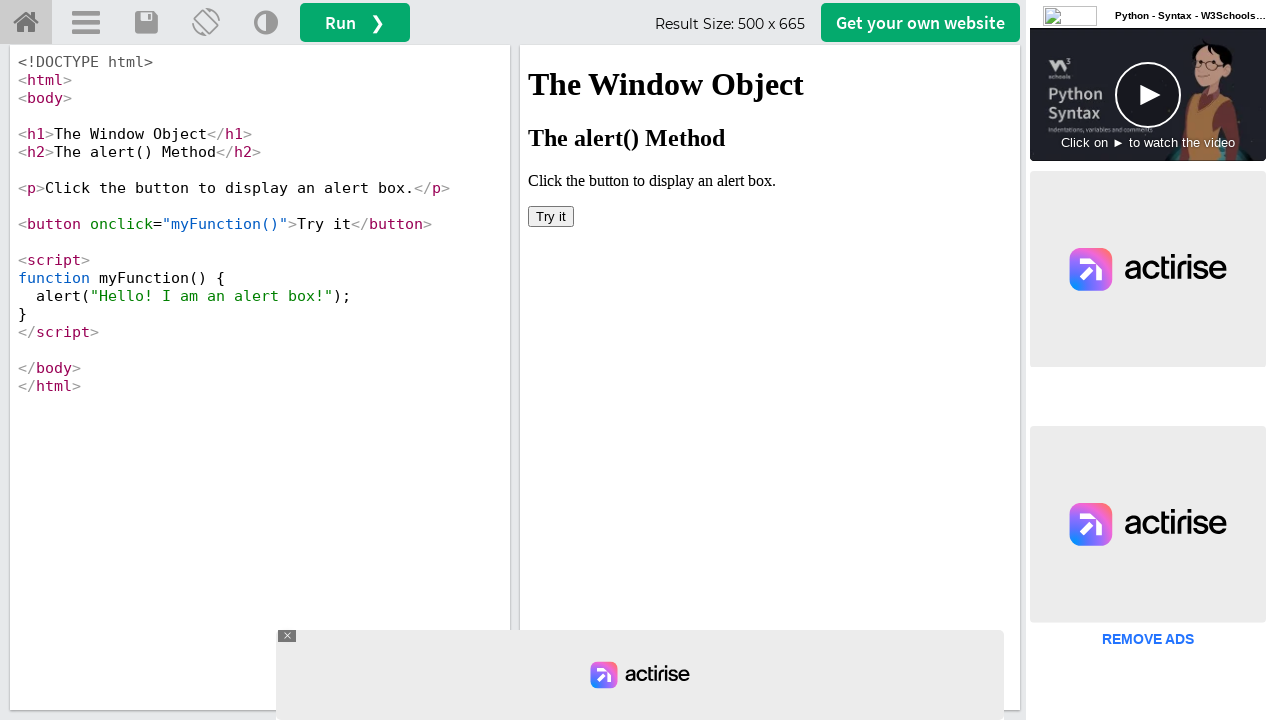

Located iframe with ID 'iframeResult' containing the result
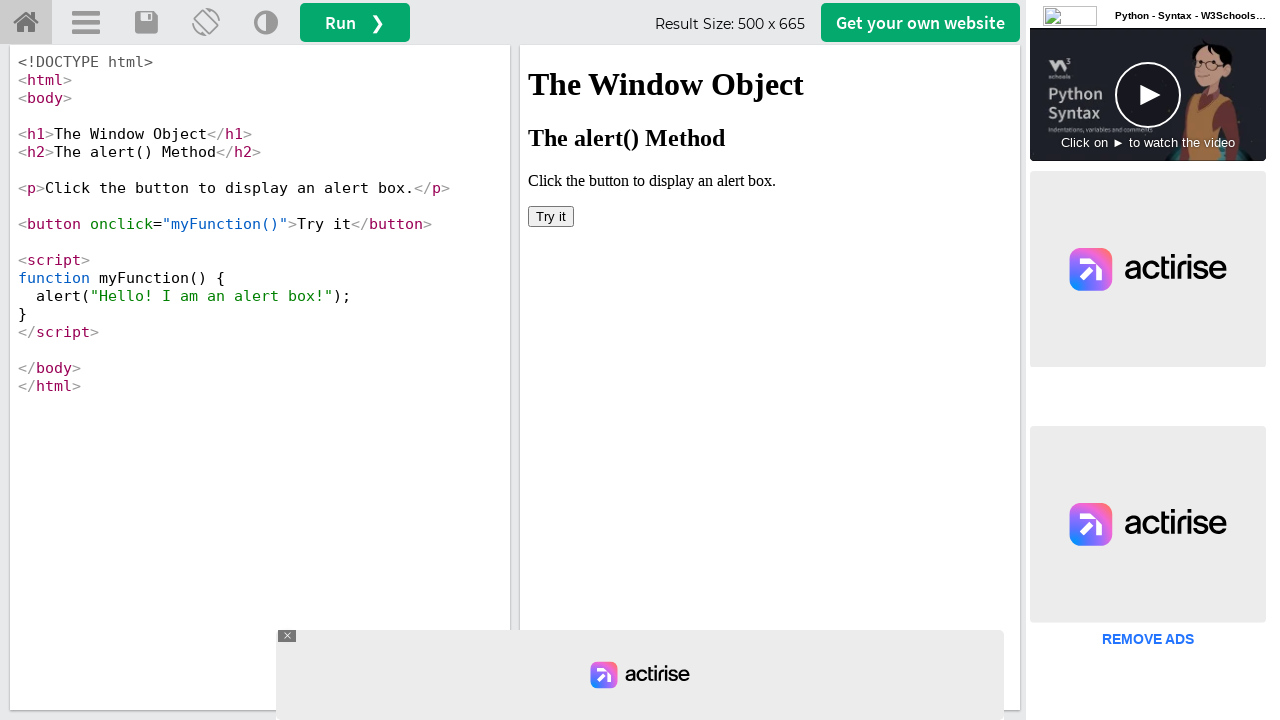

Set up dialog handler to accept alerts
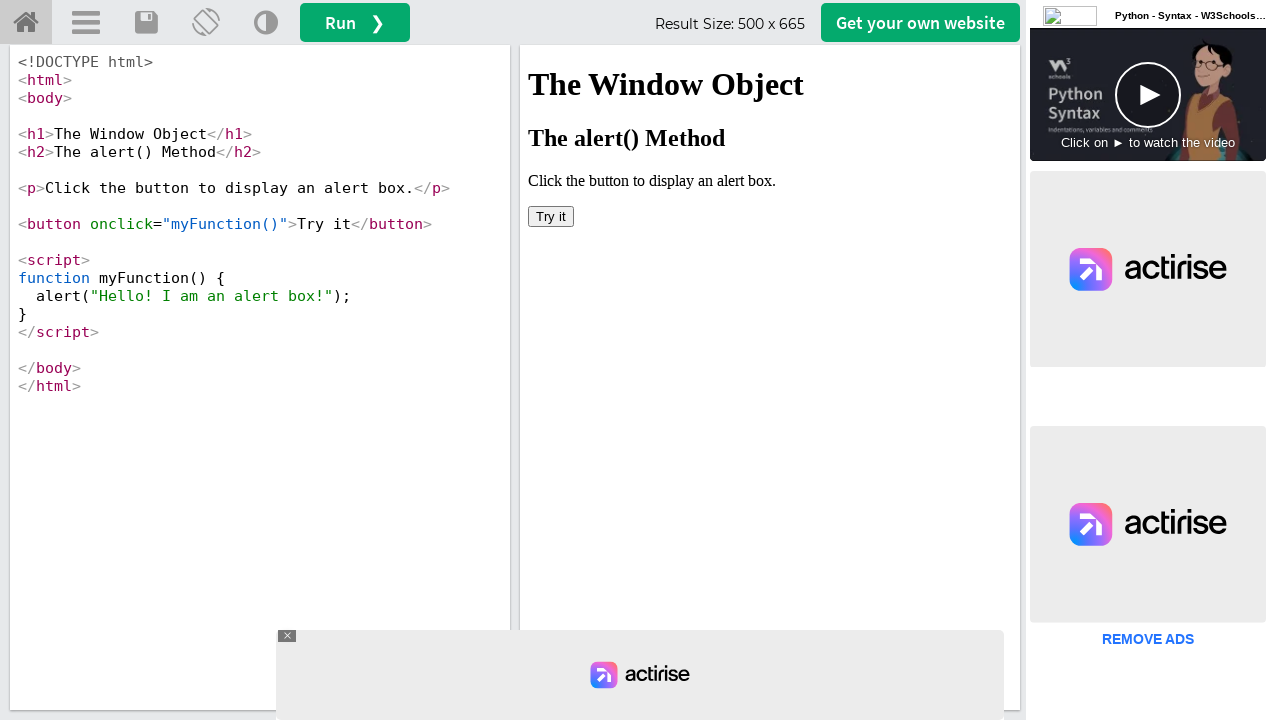

Clicked button inside iframe to trigger alert at (551, 216) on #iframeResult >> internal:control=enter-frame >> xpath=/html/body/button
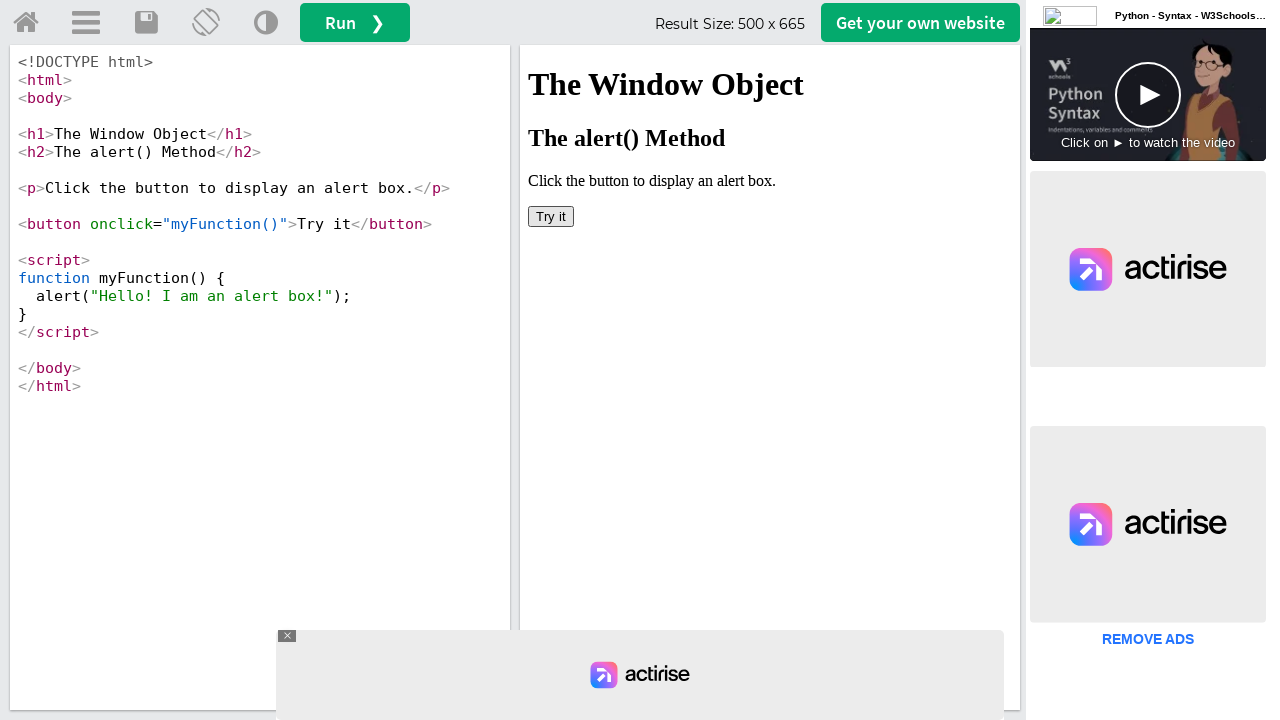

Waited 2 seconds for alert handling to complete
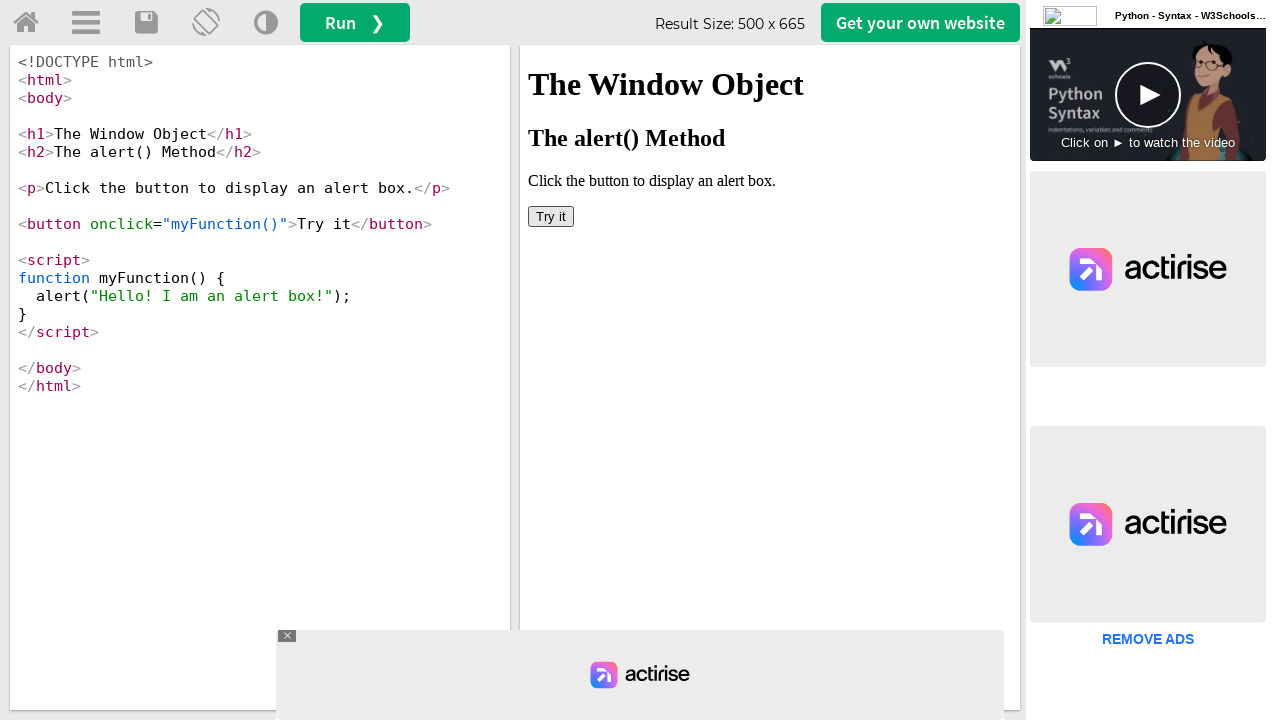

Retrieved page title: W3Schools Tryit Editor
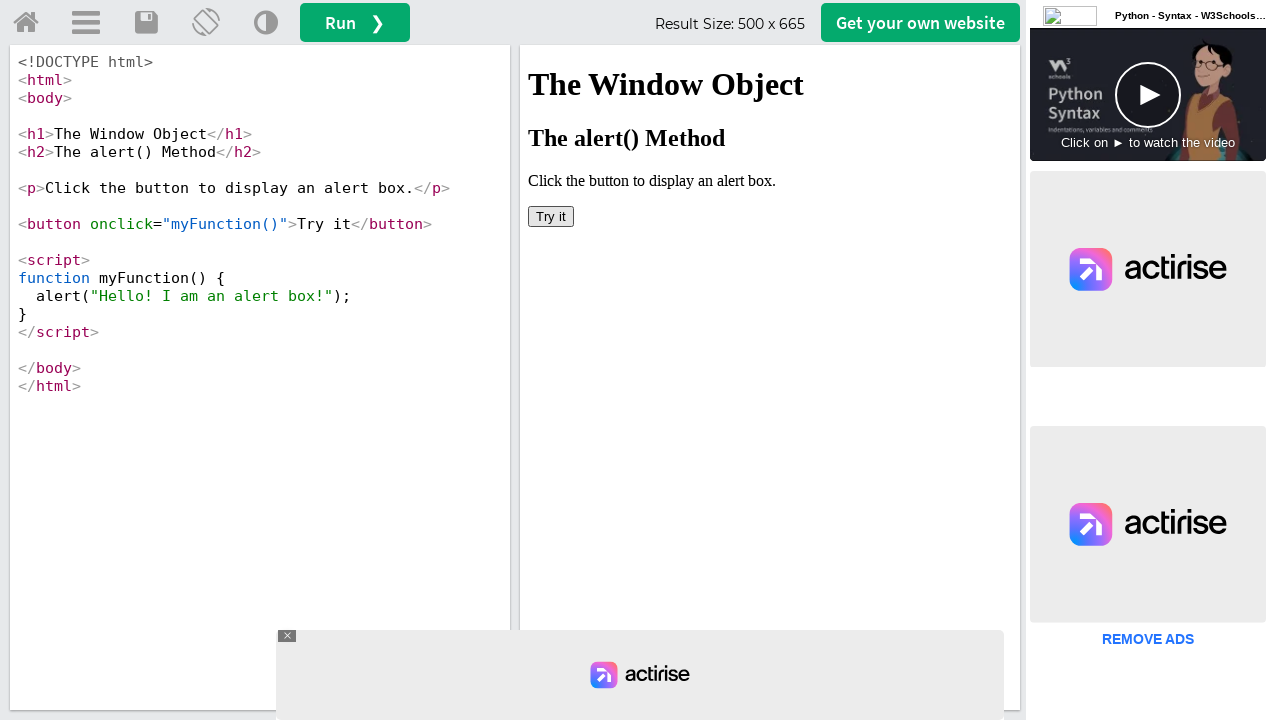

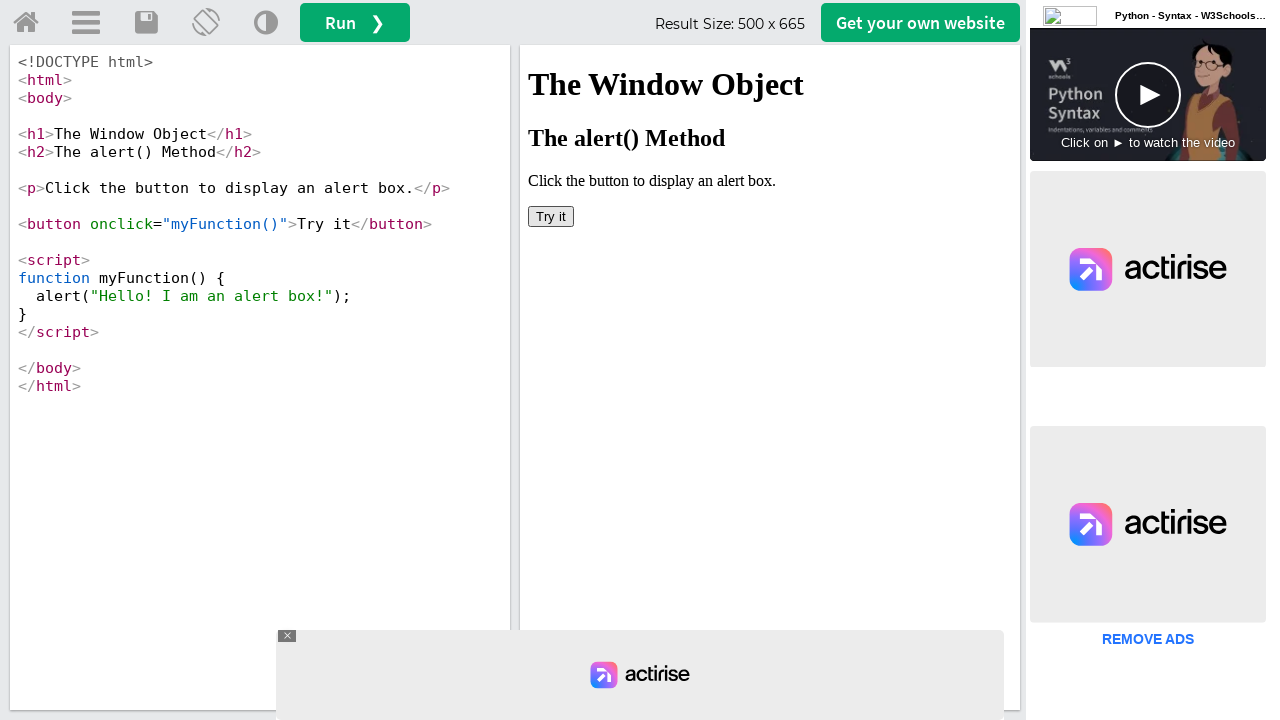